Tests static dropdown selection functionality

Starting URL: https://codenboxautomationlab.com/practice/

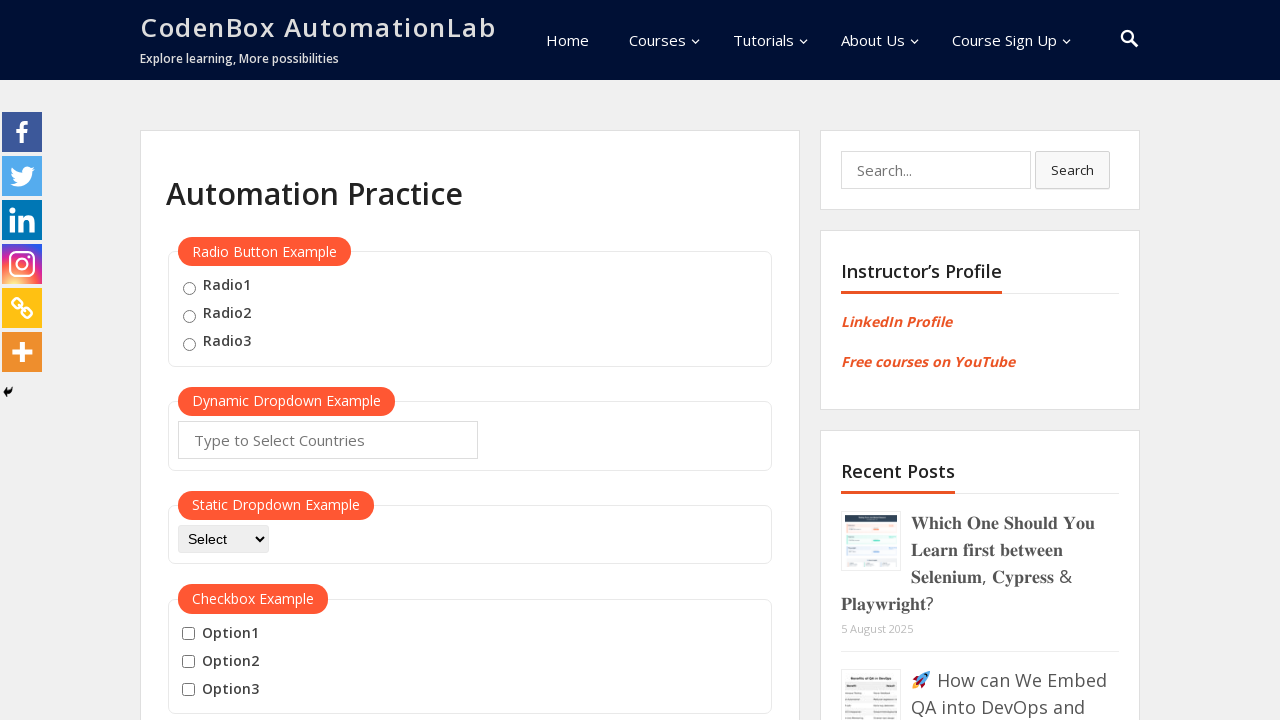

Located the static dropdown element with id 'dropdown-class-example'
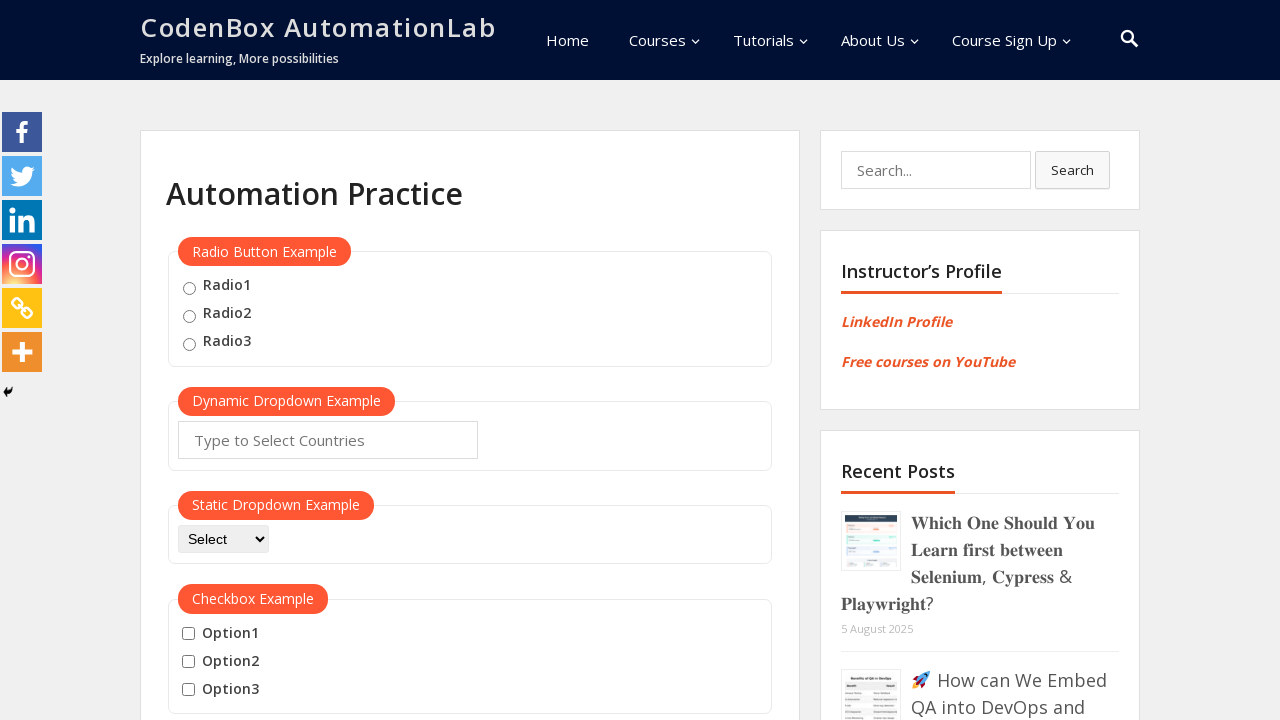

Retrieved all options from the dropdown
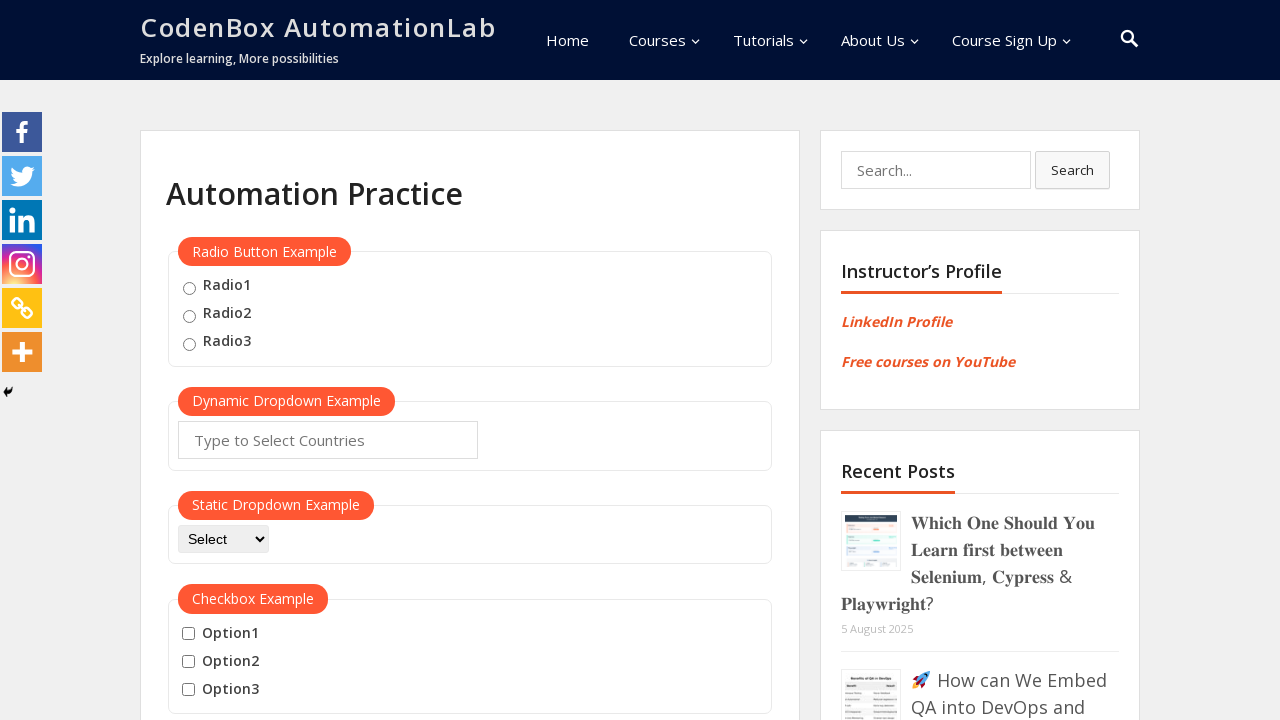

Generated random index 2 for dropdown option selection
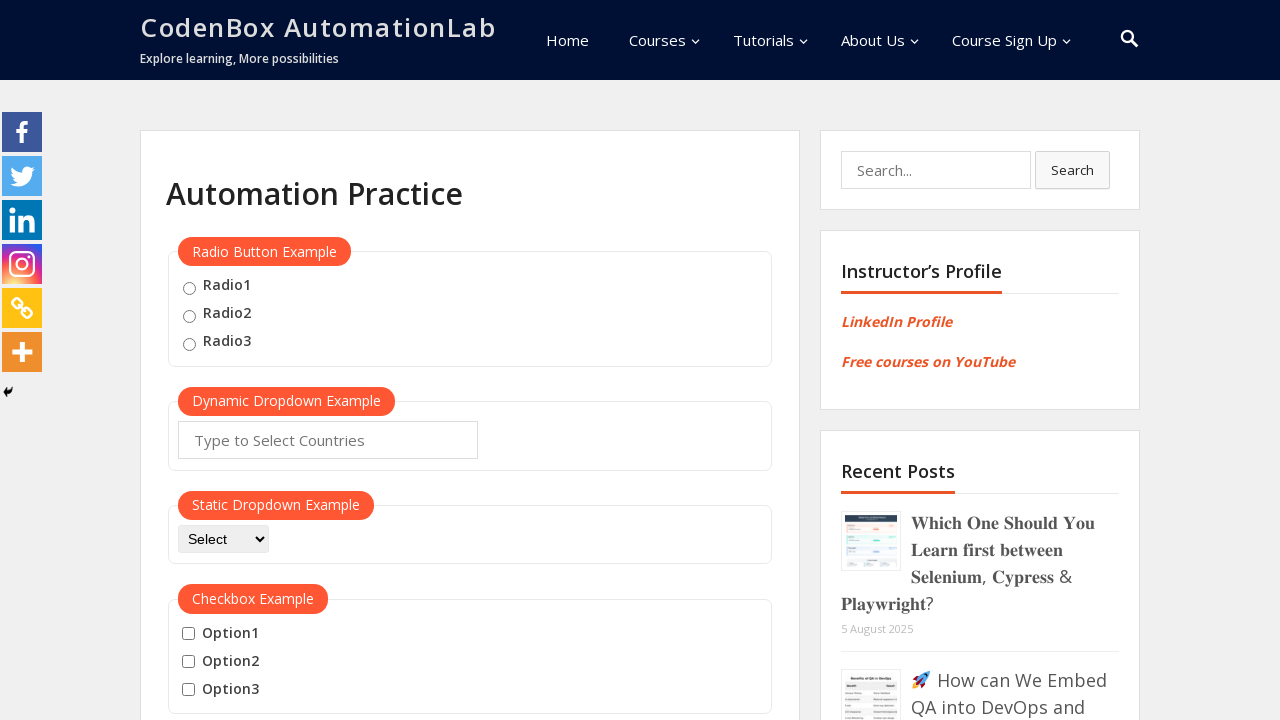

Selected dropdown option at index 2 on #dropdown-class-example
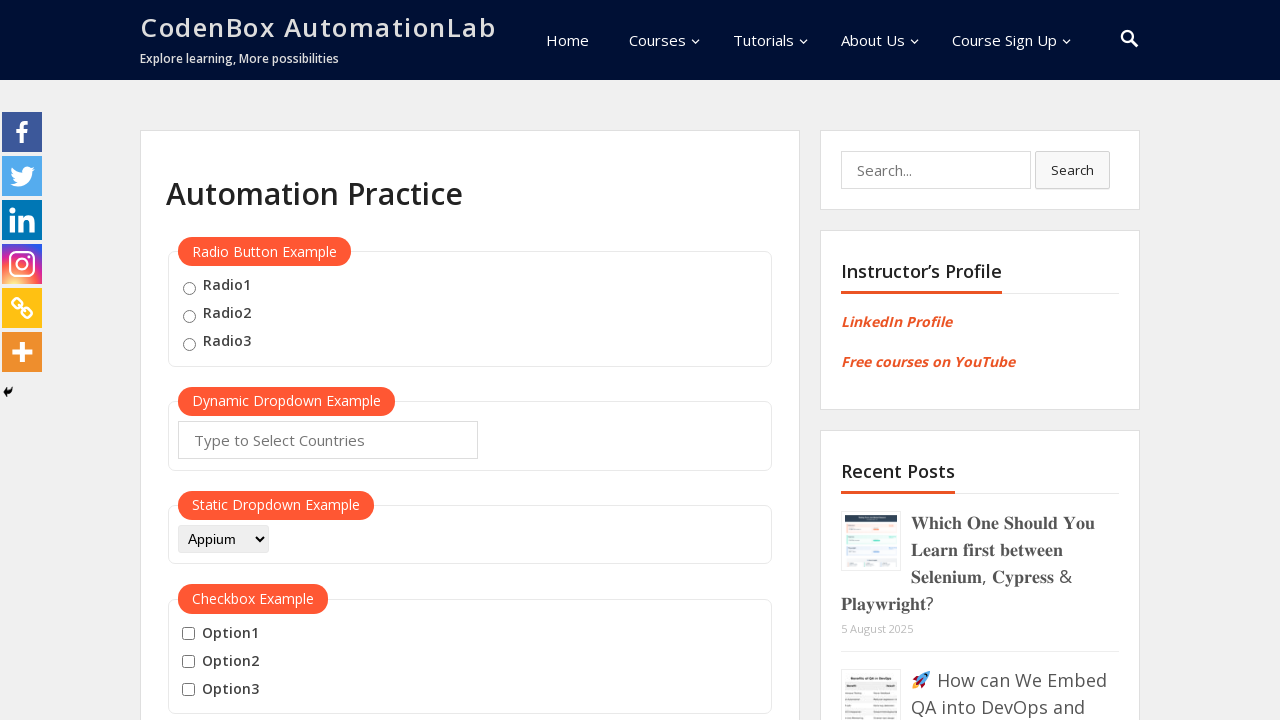

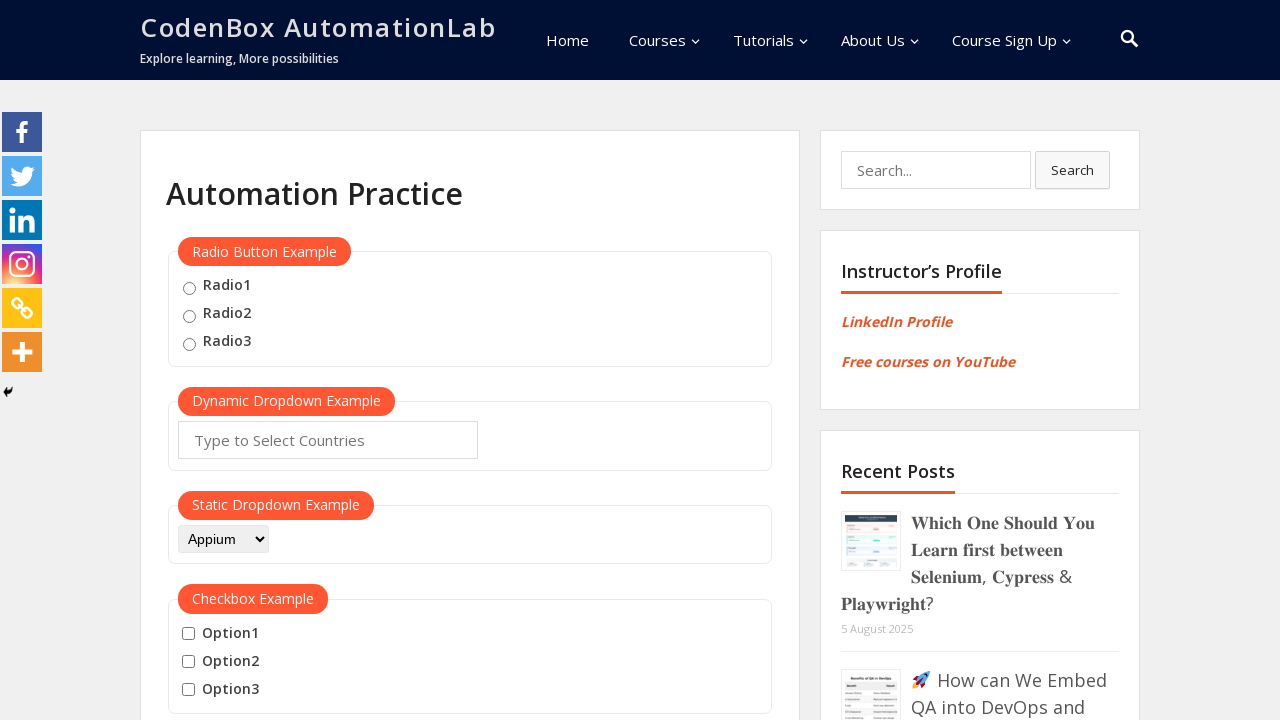